Tests the-internet herokuapp site by verifying the welcome heading text and clicking on the GitHub fork image in the corner

Starting URL: http://the-internet.herokuapp.com/

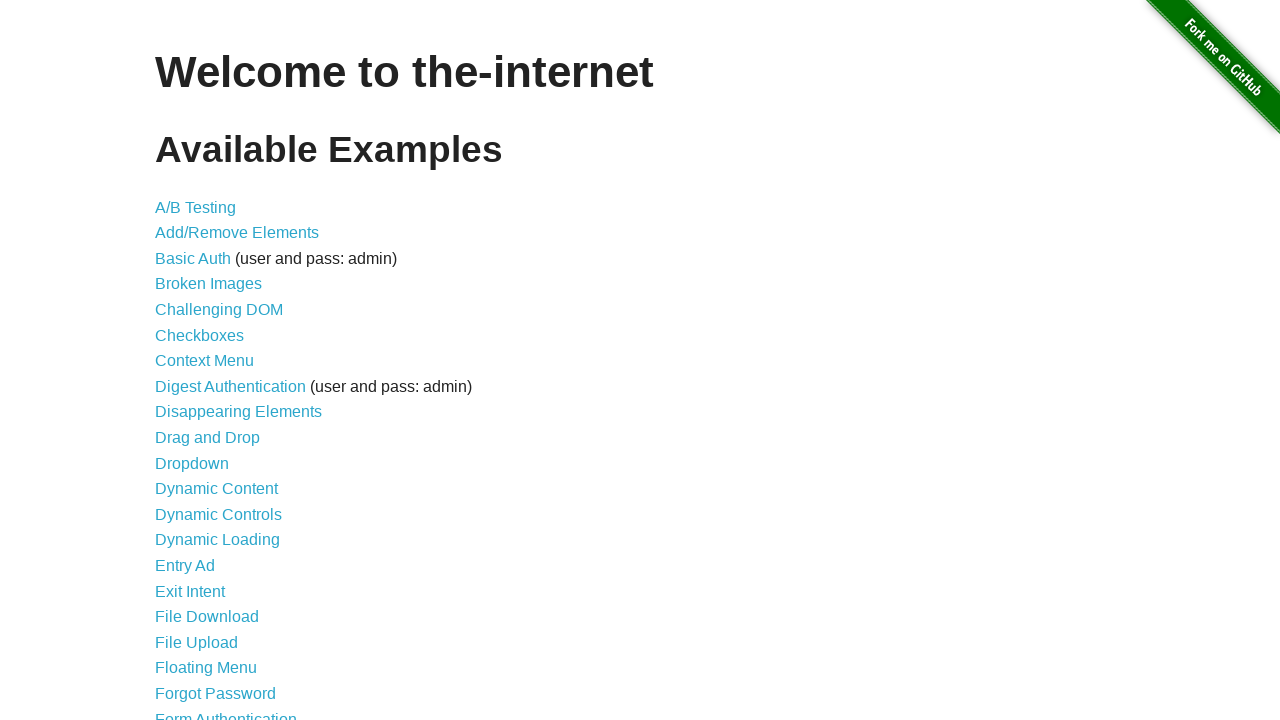

Located the main heading element
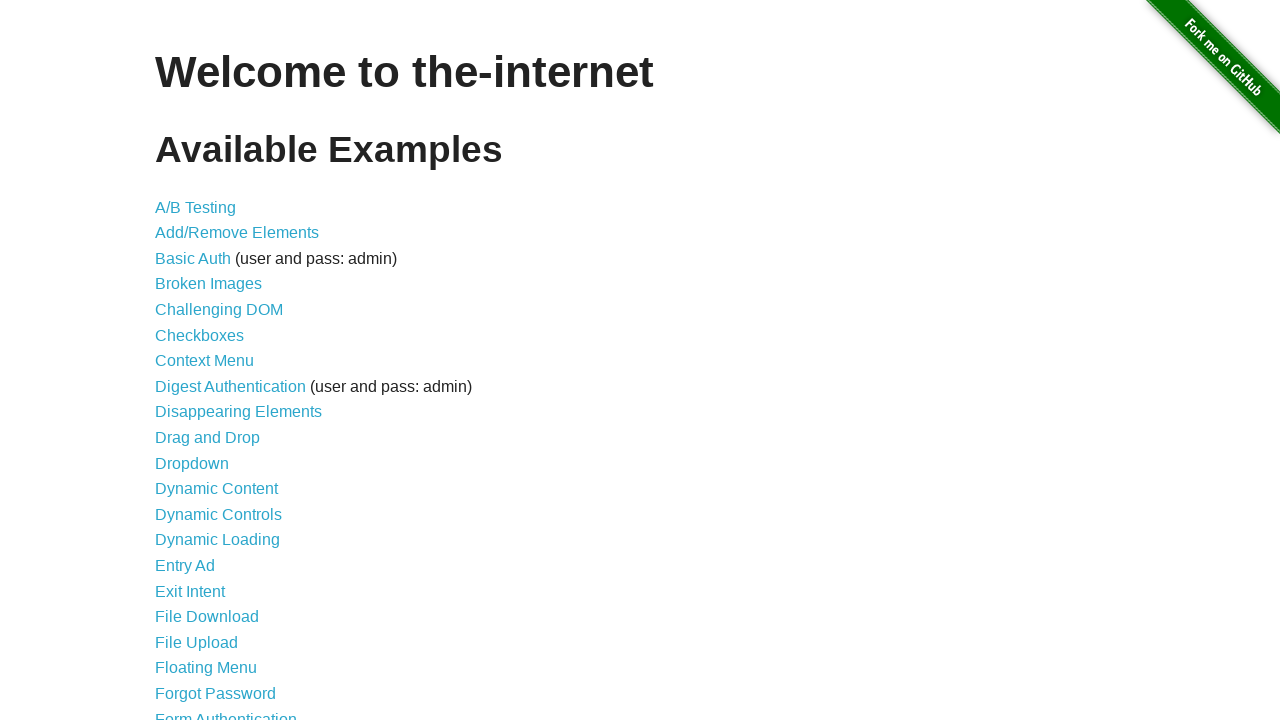

Verified welcome heading text is 'Welcome to the-internet'
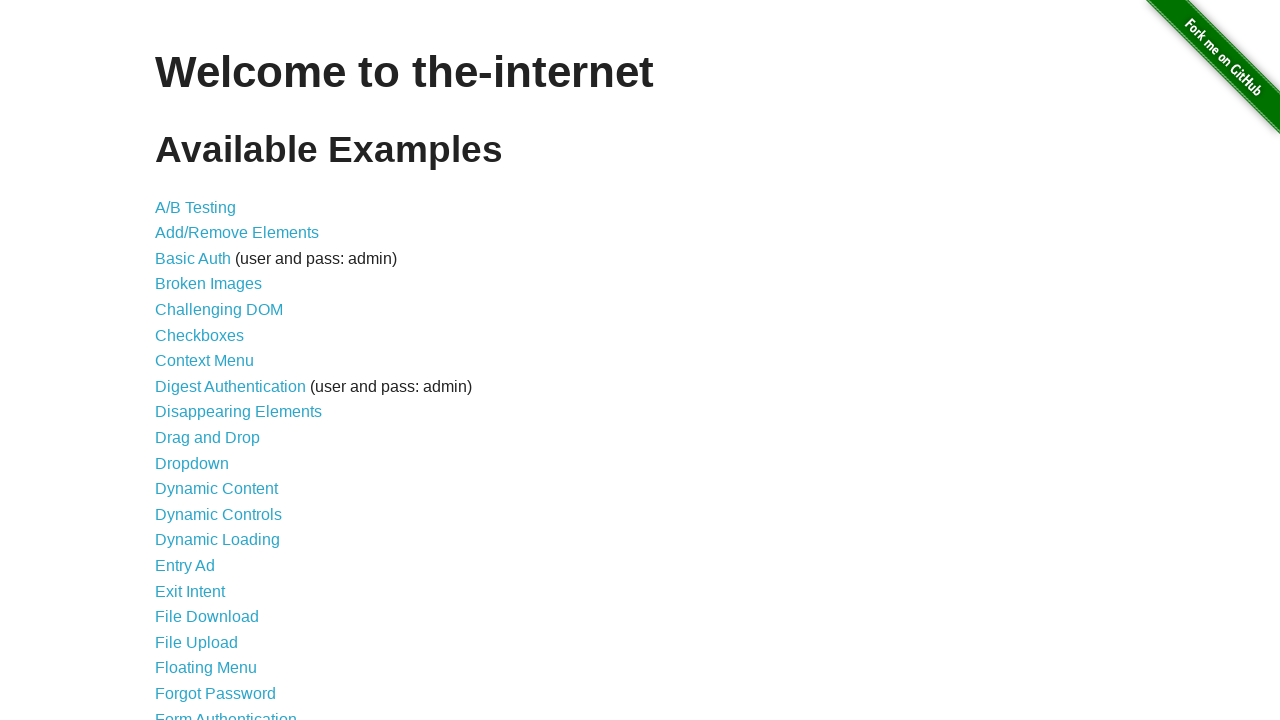

Clicked the GitHub fork image in the corner at (1206, 74) on img[alt='Fork me on GitHub']
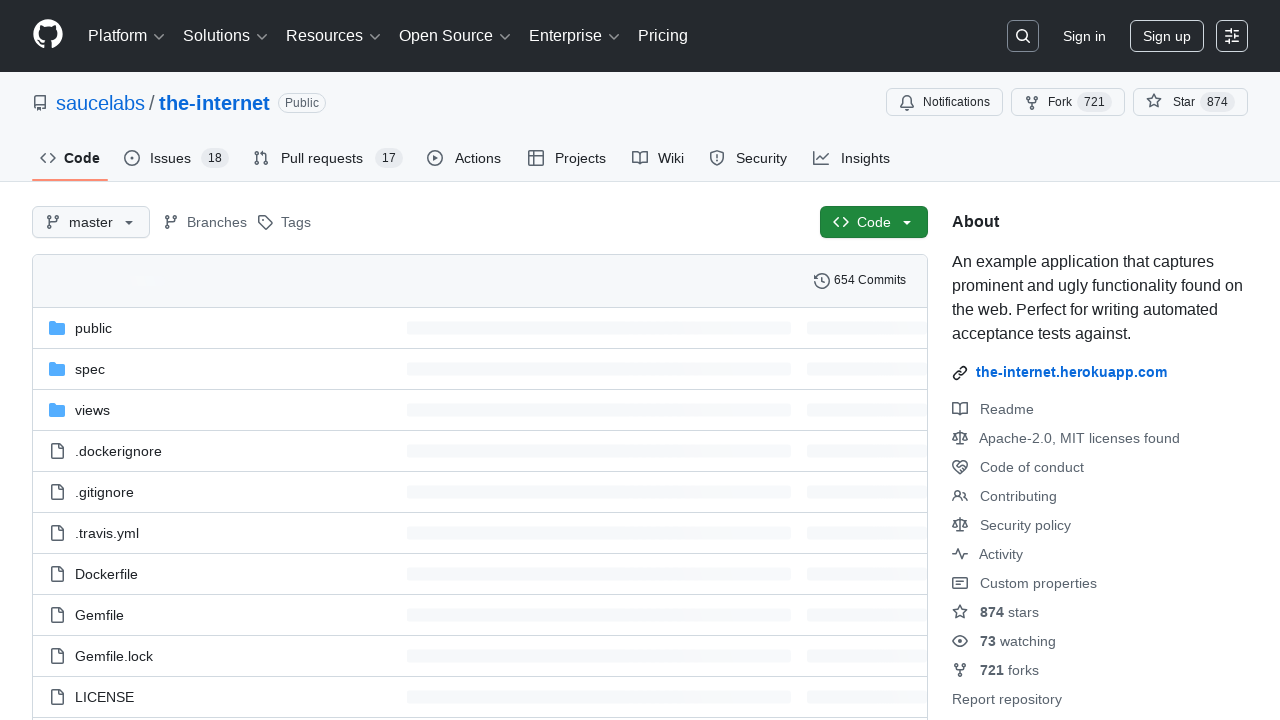

Waited for GitHub page to load
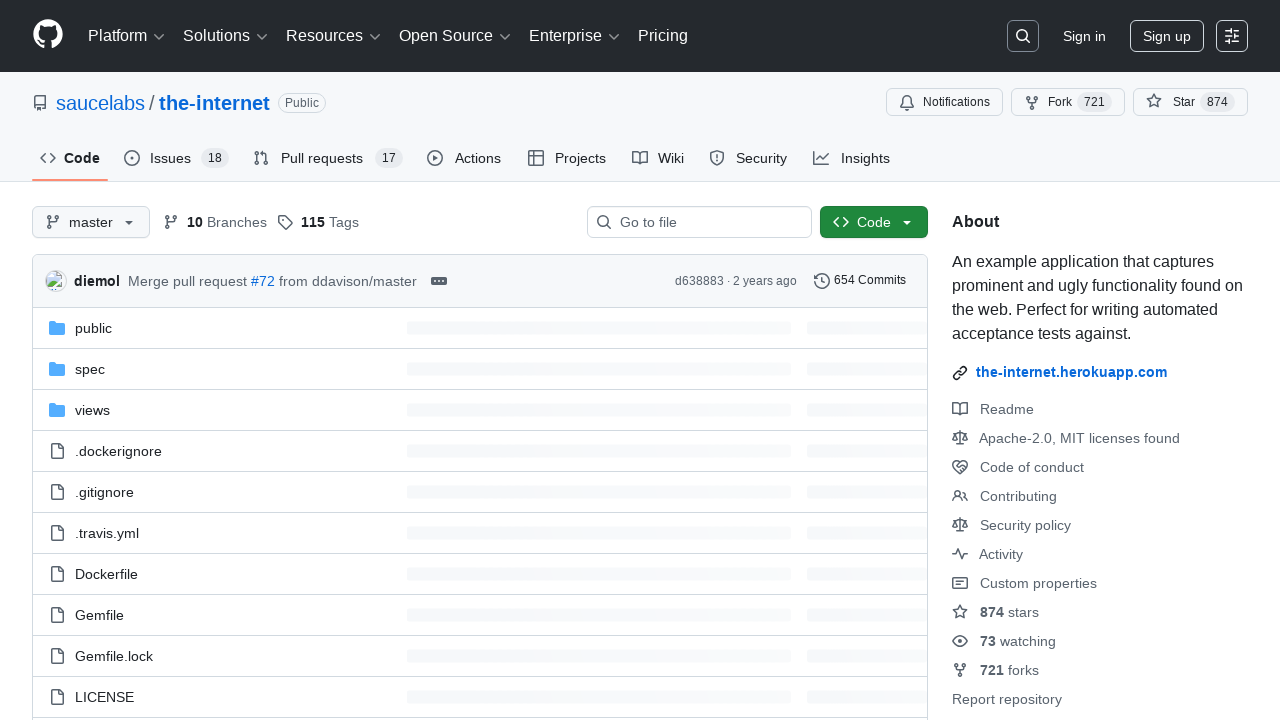

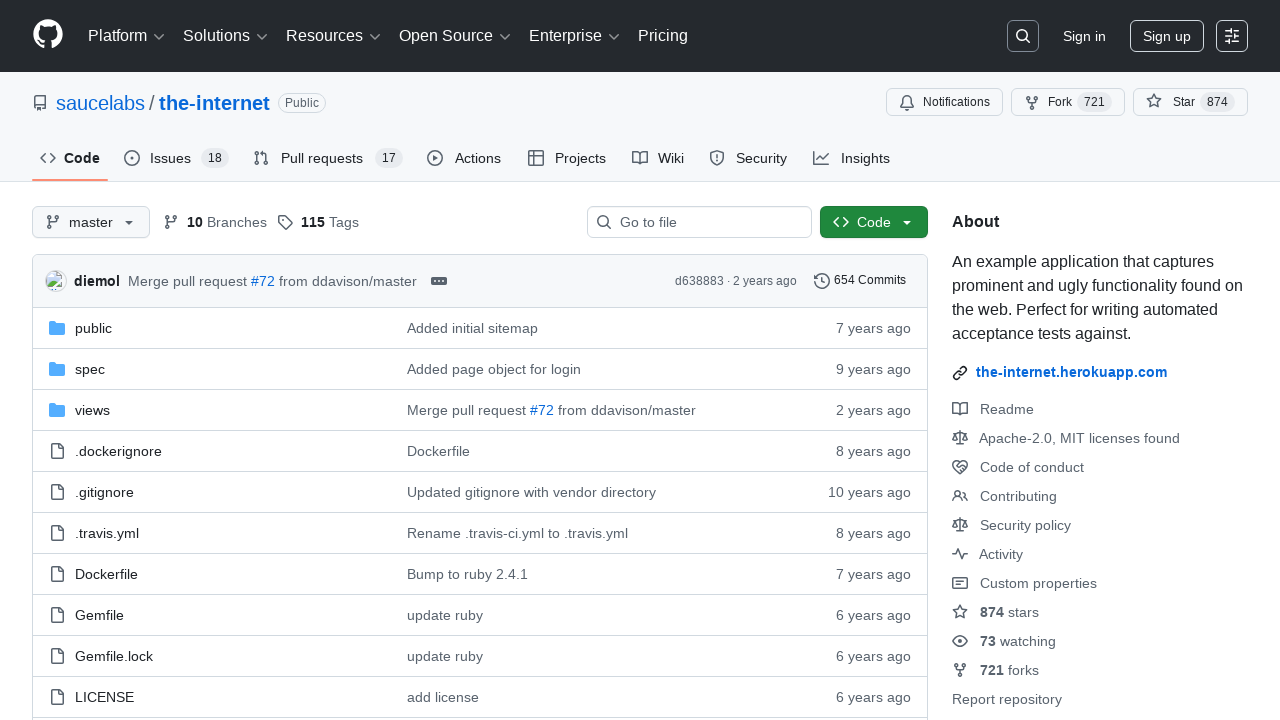